Tests that the currently applied filter is visually highlighted

Starting URL: https://demo.playwright.dev/todomvc

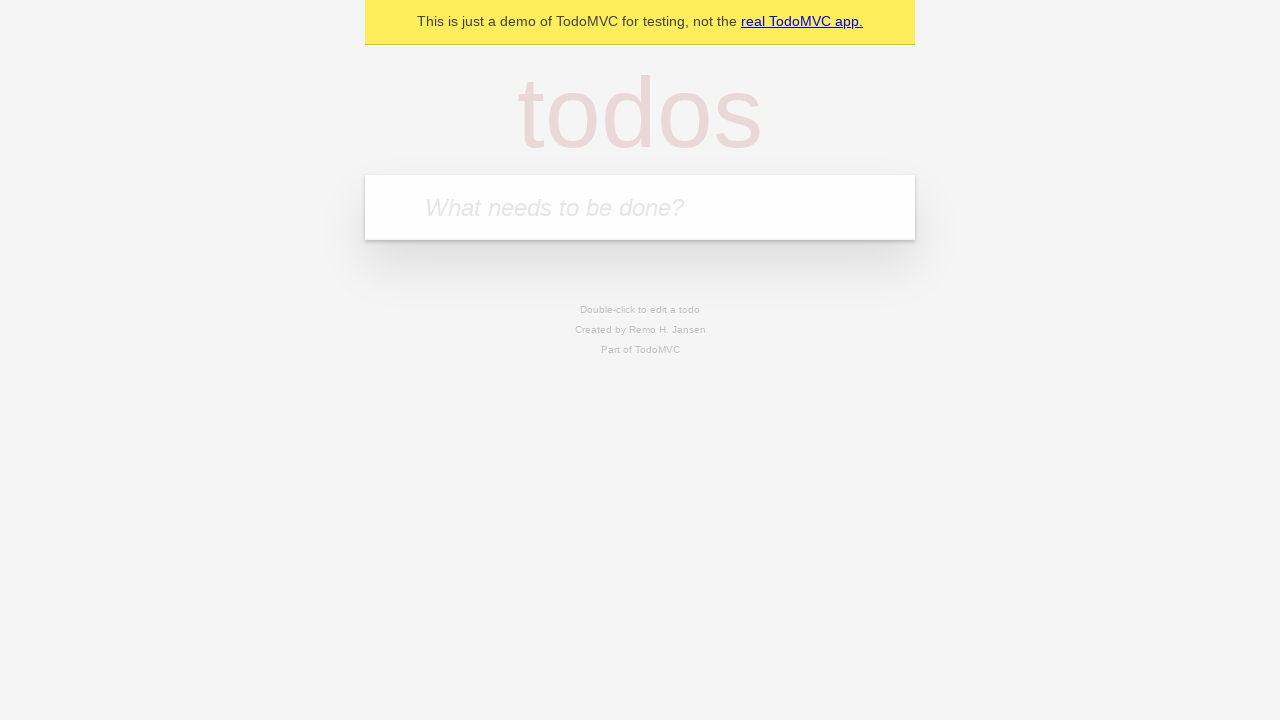

Filled first todo with 'buy some cheese' on .new-todo
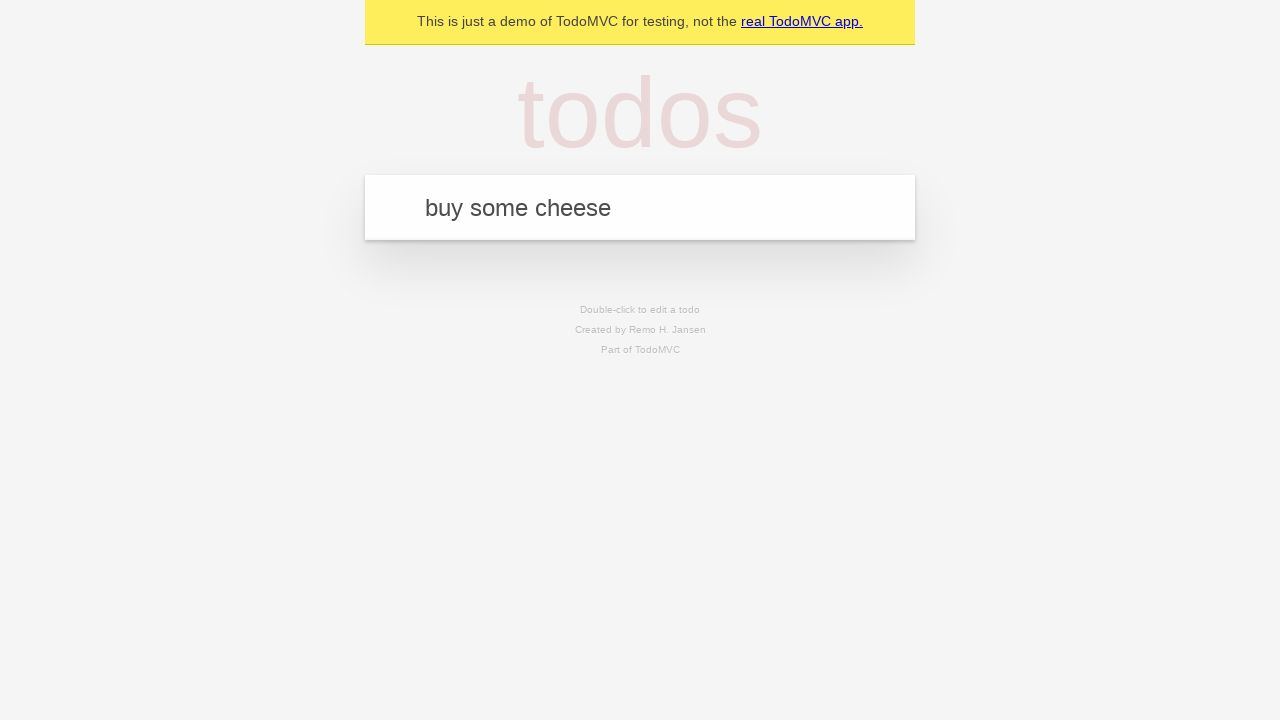

Pressed Enter to create first todo on .new-todo
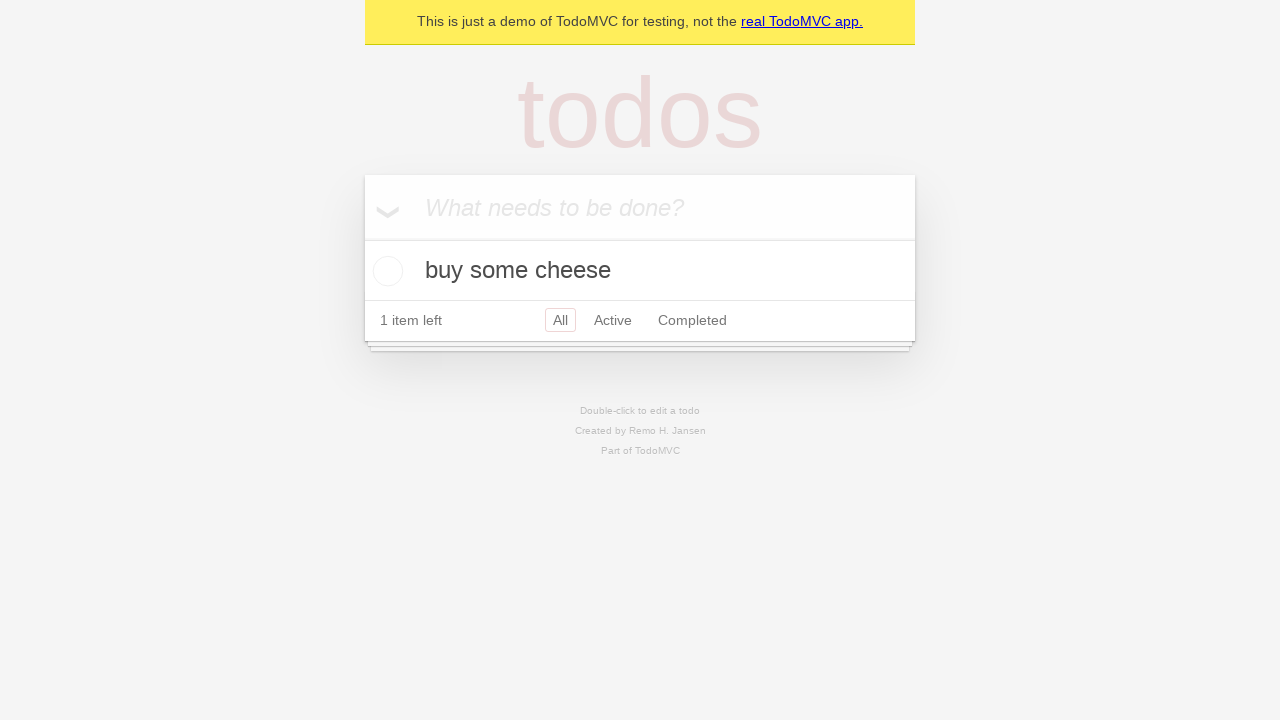

Filled second todo with 'feed the cat' on .new-todo
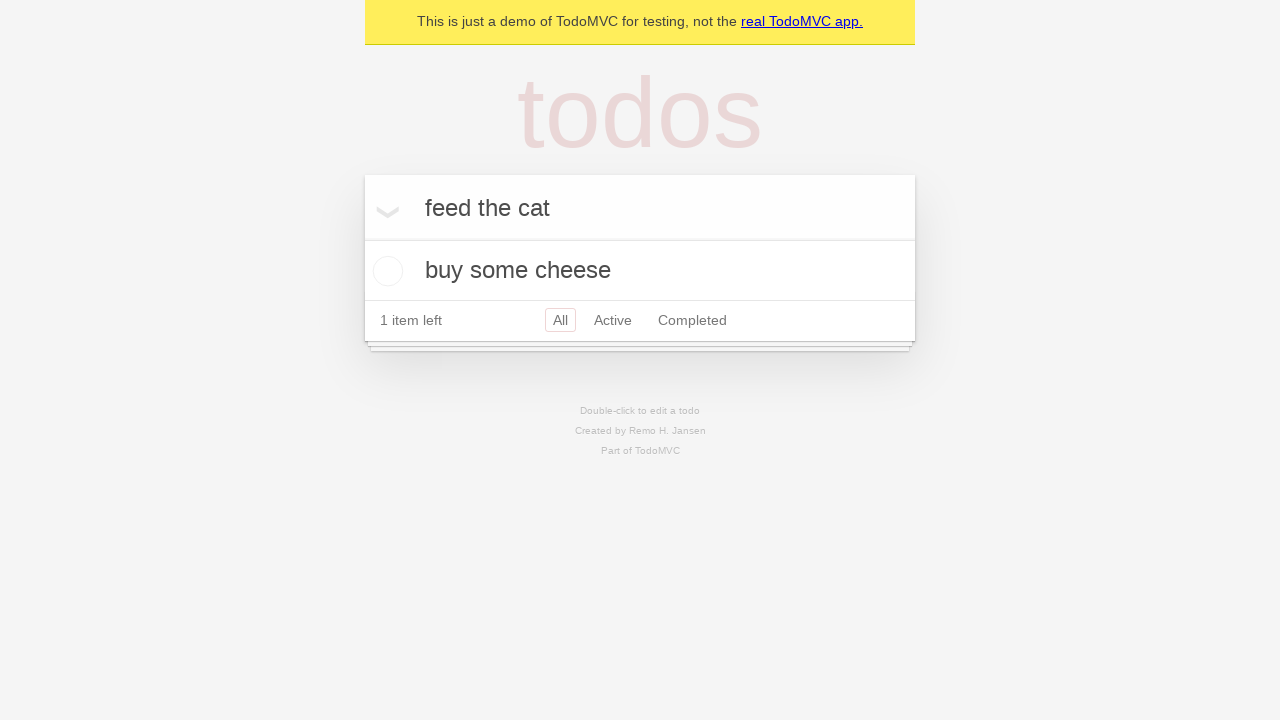

Pressed Enter to create second todo on .new-todo
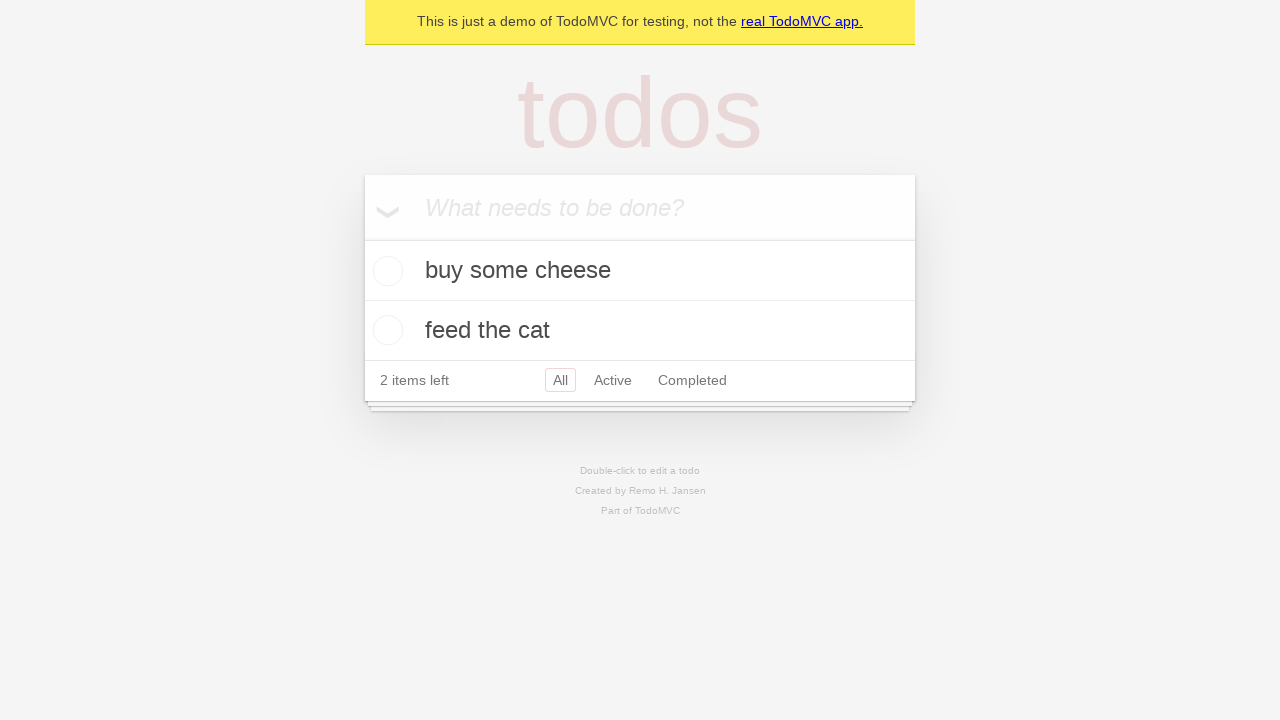

Filled third todo with 'book a doctors appointment' on .new-todo
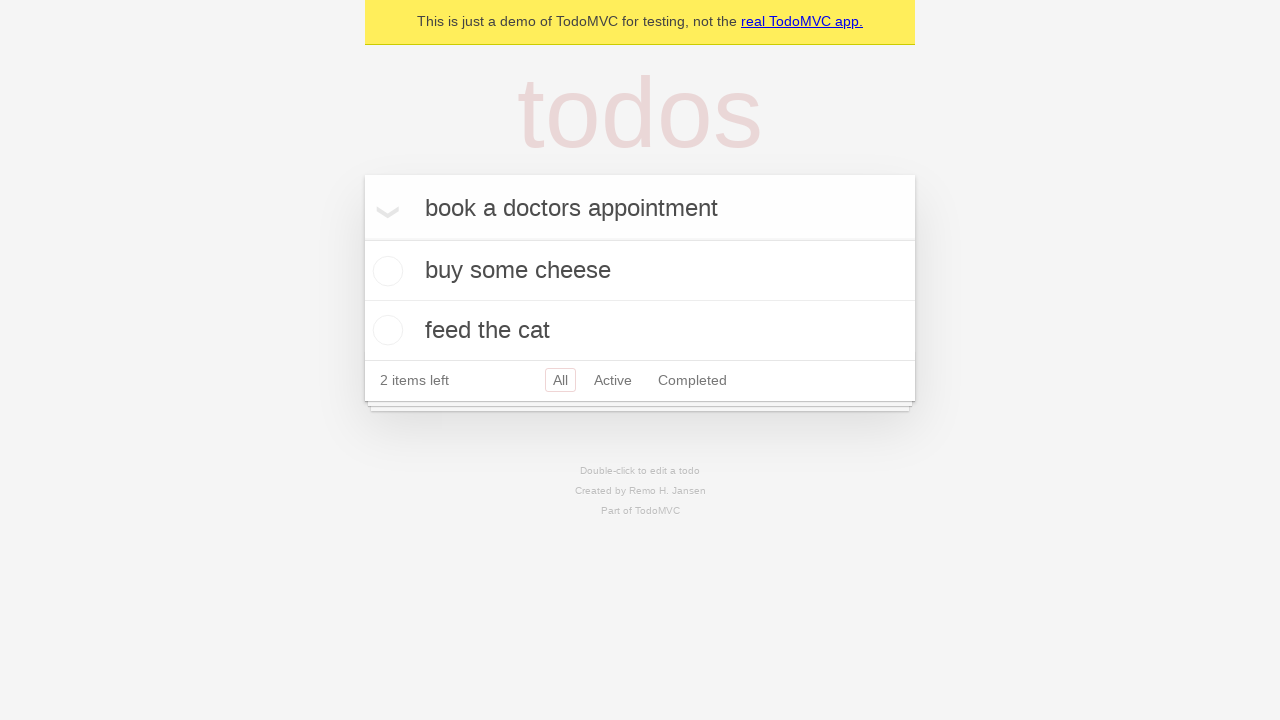

Pressed Enter to create third todo on .new-todo
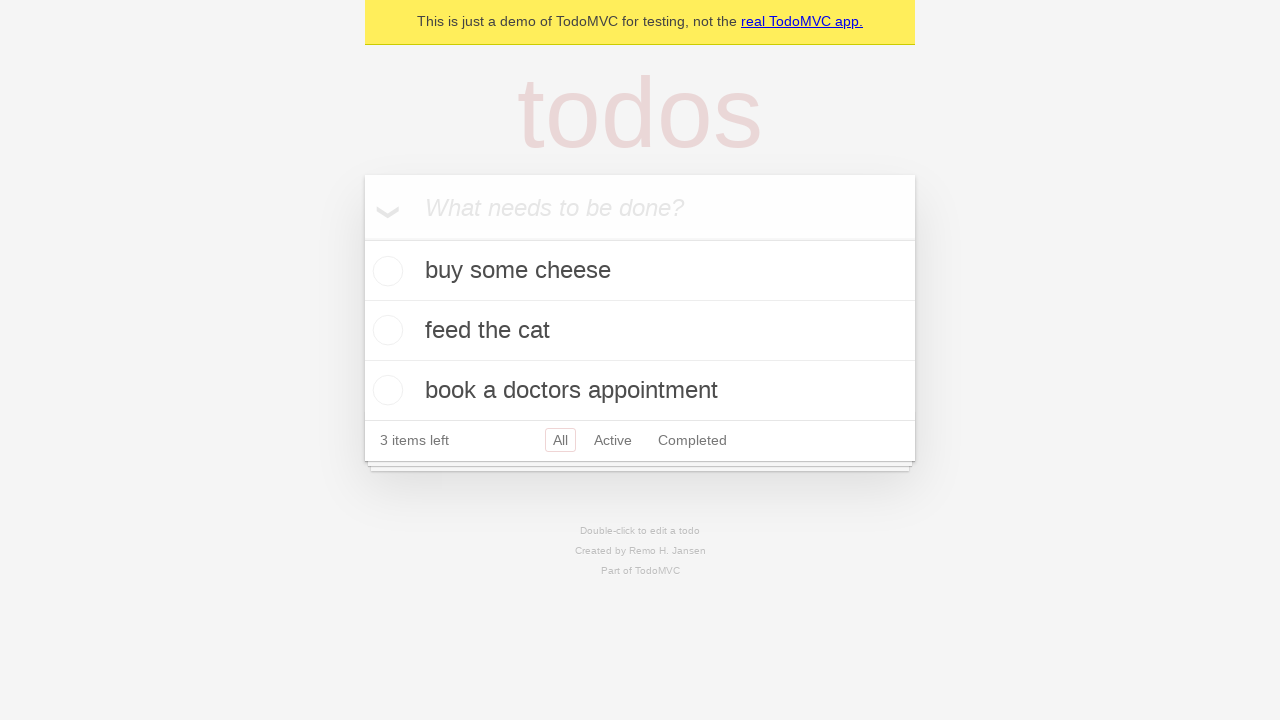

Clicked Active filter at (613, 440) on .filters >> text=Active
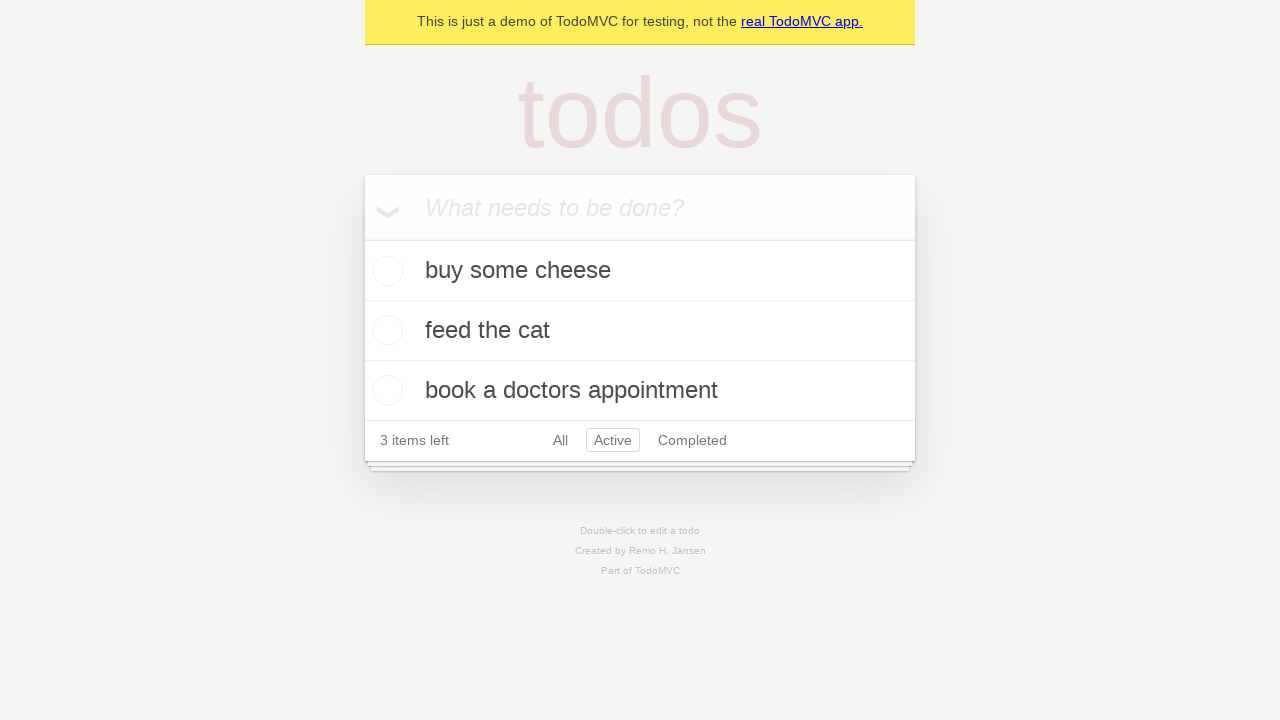

Clicked Completed filter to verify highlighting at (692, 440) on .filters >> text=Completed
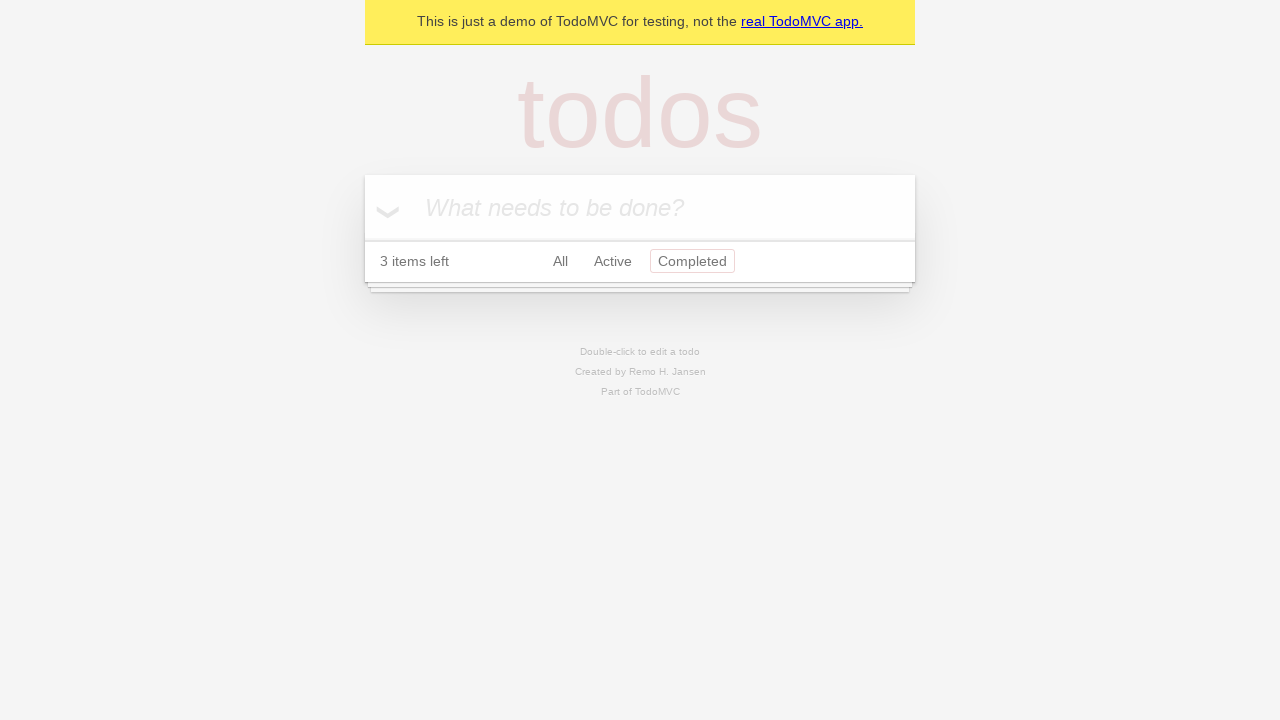

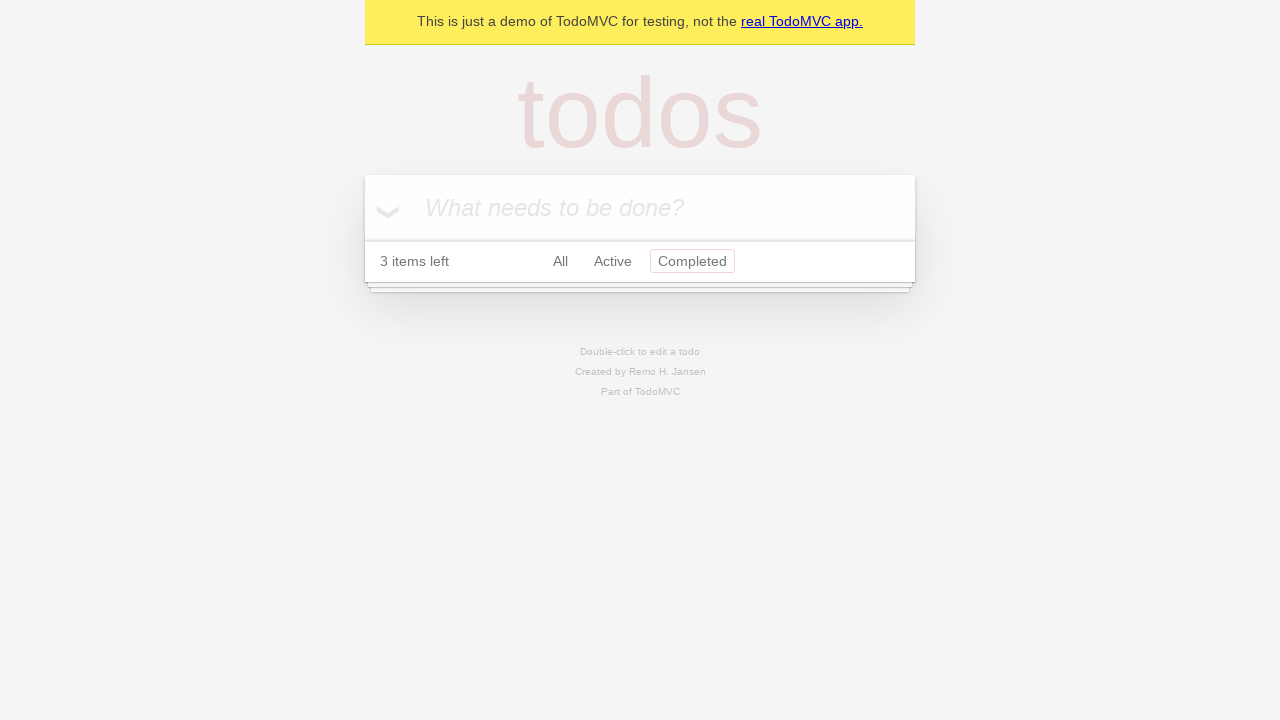